Tests creating a new note by filling in the title and details fields, clicking the add button, and verifying the note appears in the list

Starting URL: https://testpages.herokuapp.com/styled/apps/notes/simplenotes.html

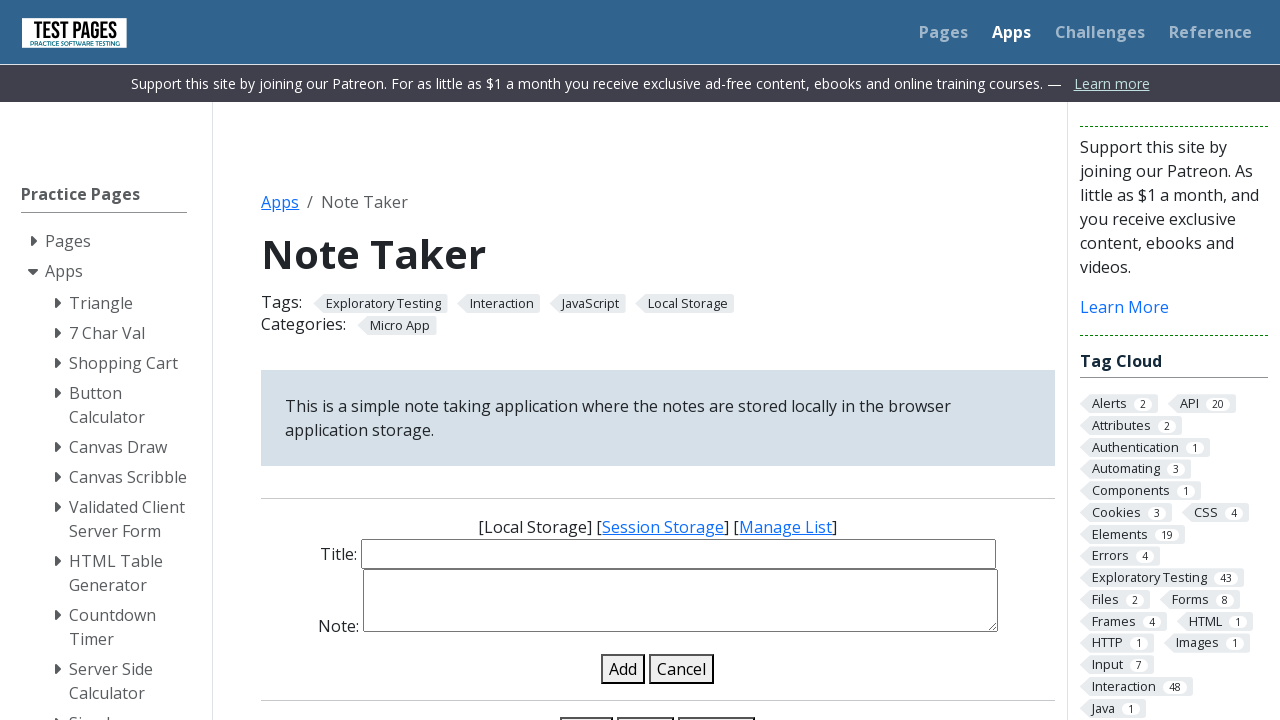

Filled note title field with 'My First Note' on #note-title-input
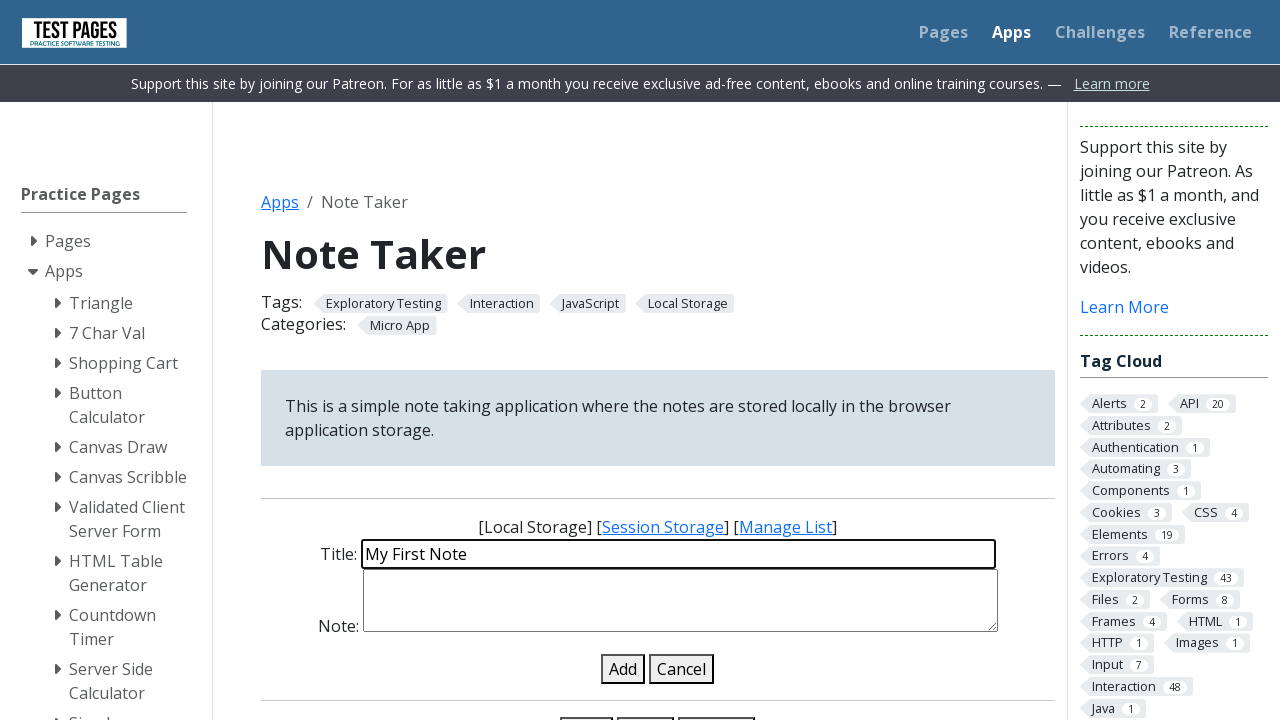

Filled note details field with multi-line text on #note-details-input
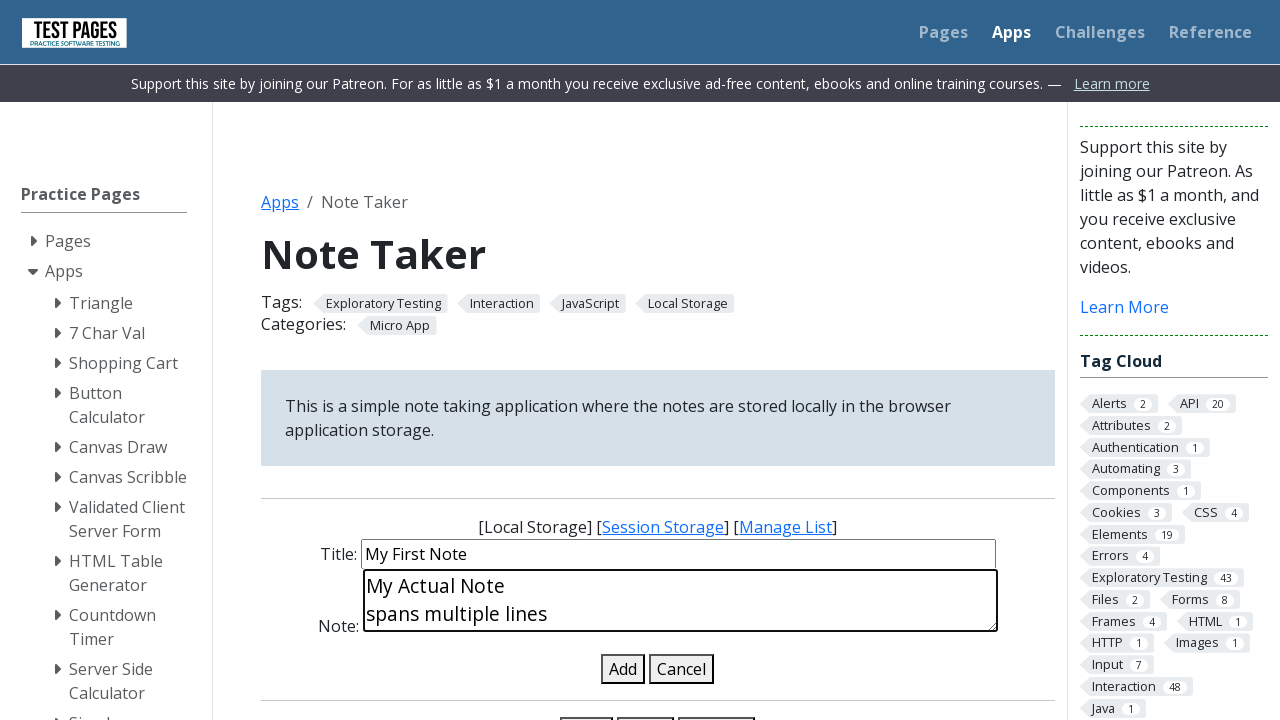

Clicked the add note button at (623, 669) on button#add-note
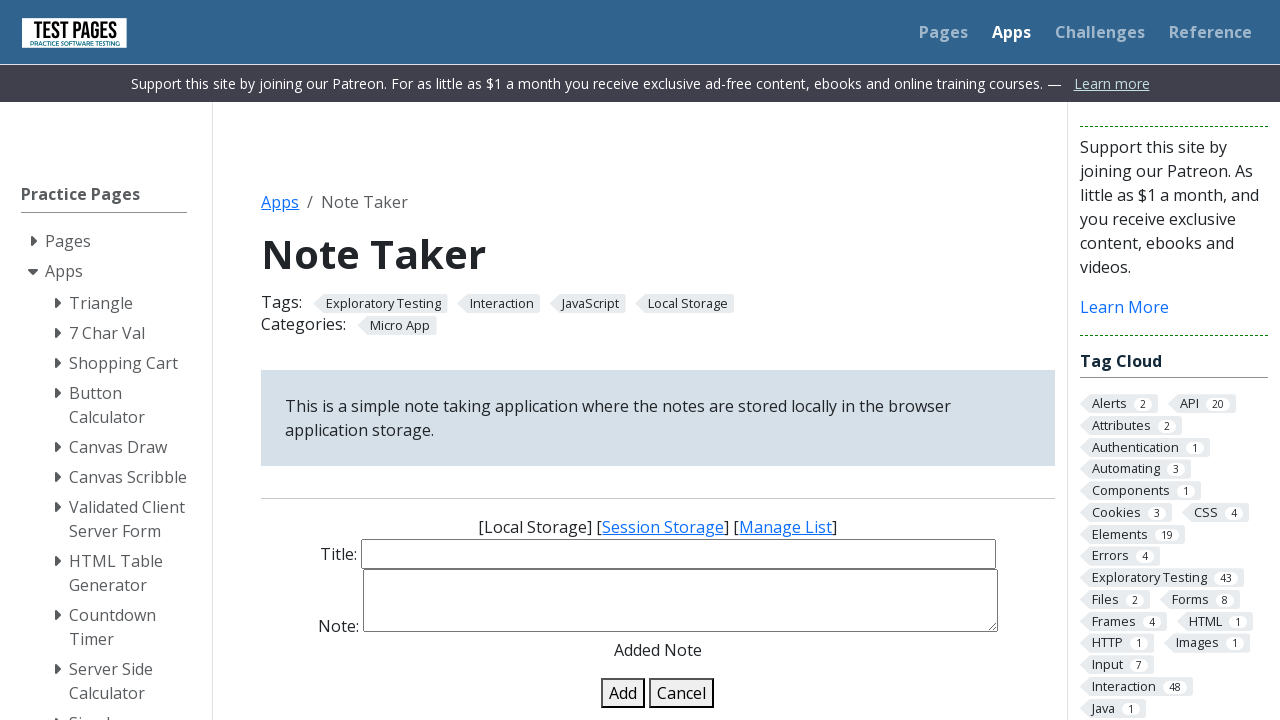

Note appeared in the list
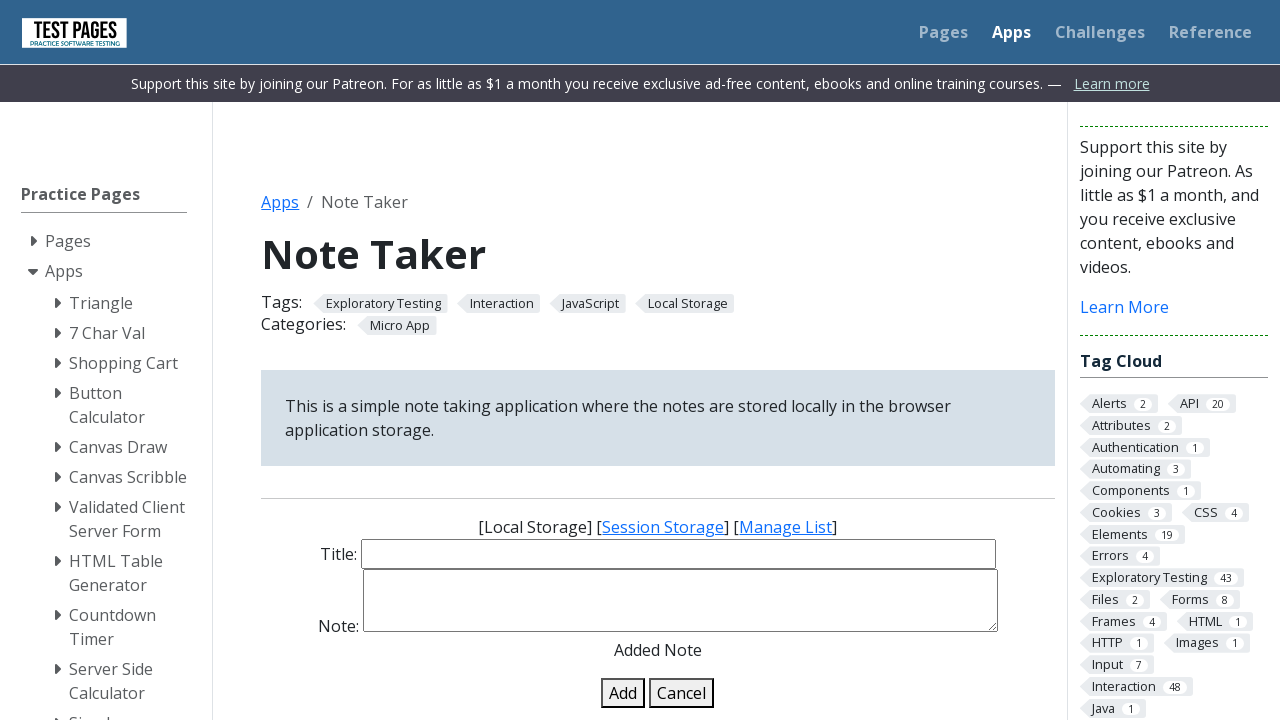

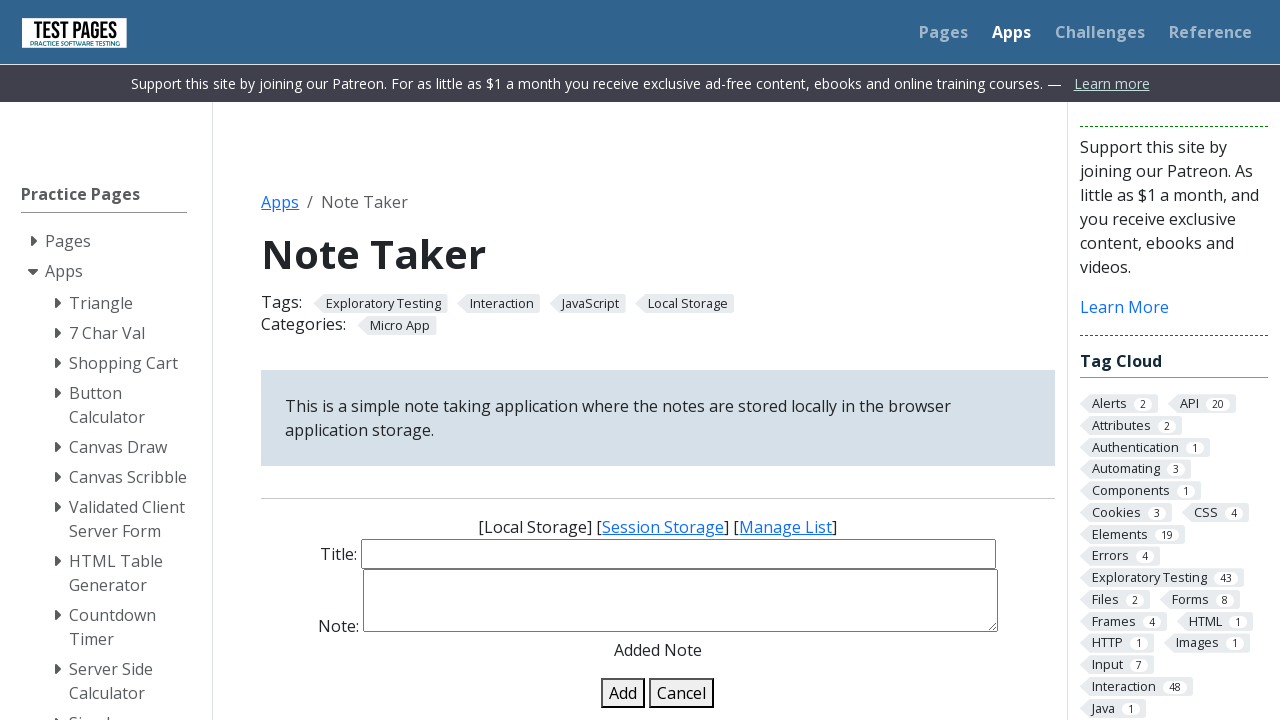